Tests mouse hover interactions by hovering over a button, then hovering over menu items (Mobiles, Laptops), and finally clicking on the Laptops link.

Starting URL: https://testautomationpractice.blogspot.com/#

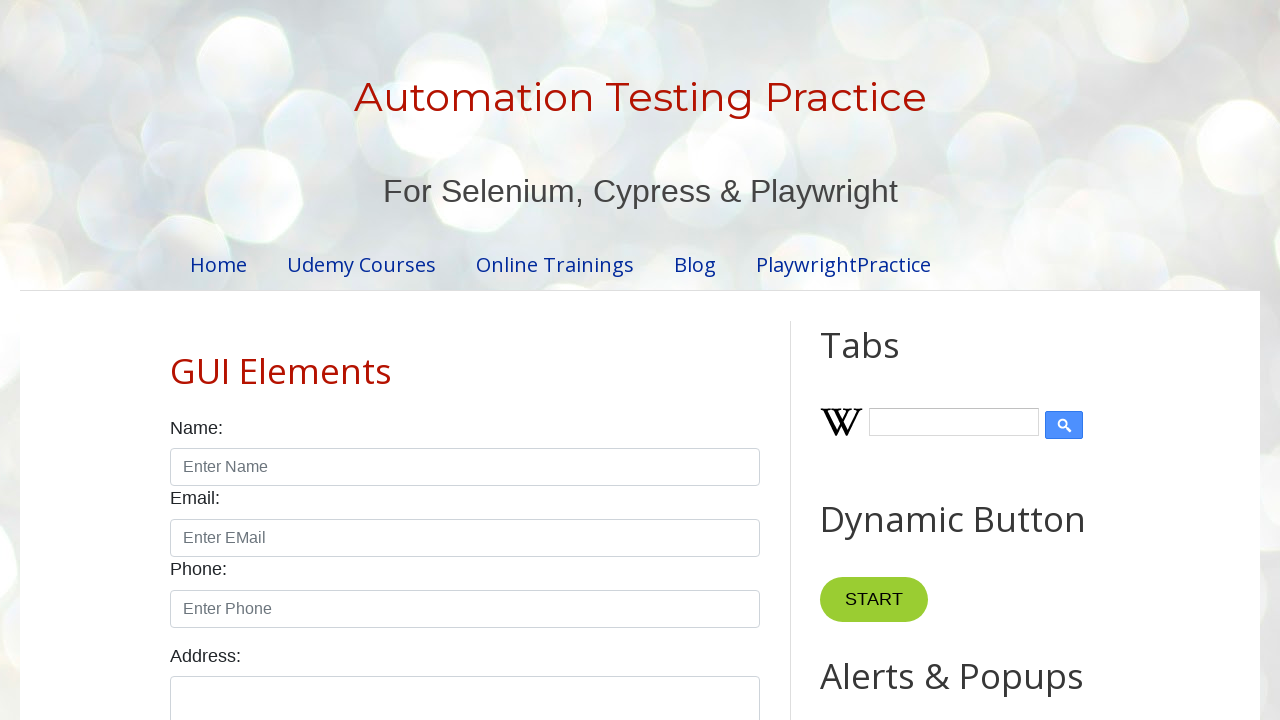

Retrieved 'Point Me' button element
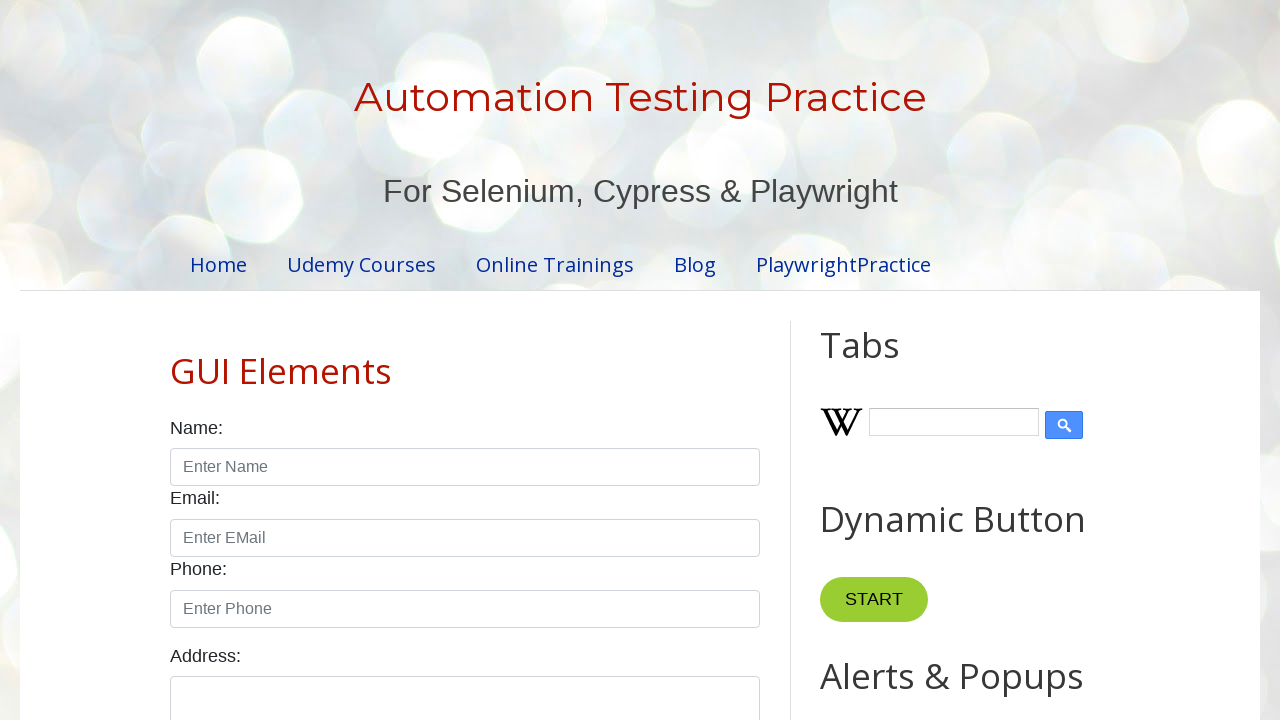

Retrieved 'Mobiles' link element
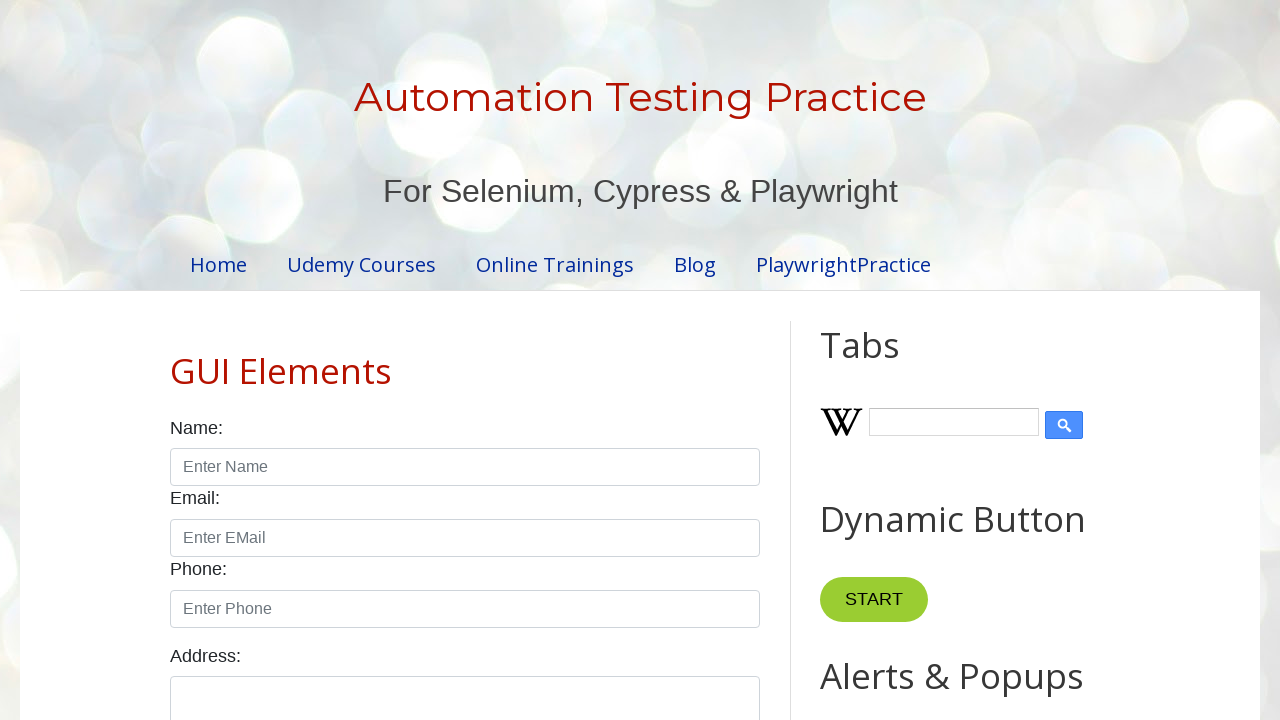

Retrieved 'Laptops' link element
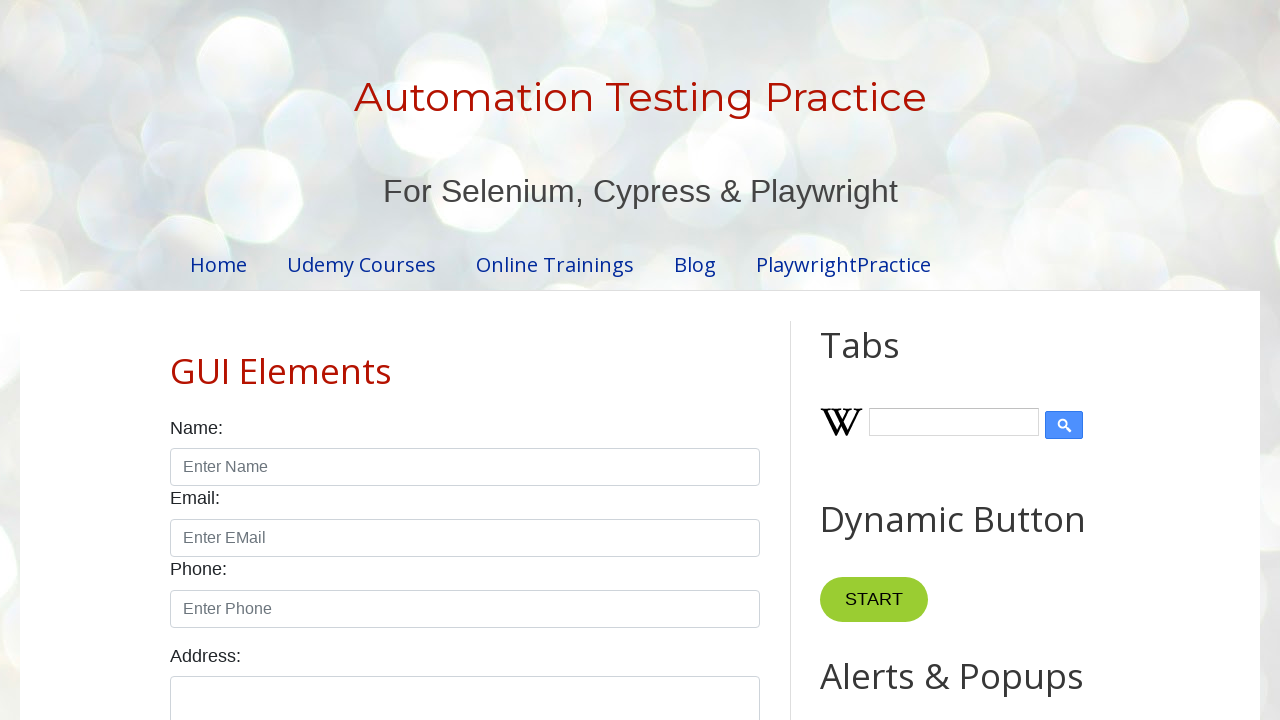

Hovered over 'Point Me' button to reveal menu at (868, 360) on internal:role=button[name="Point Me"i]
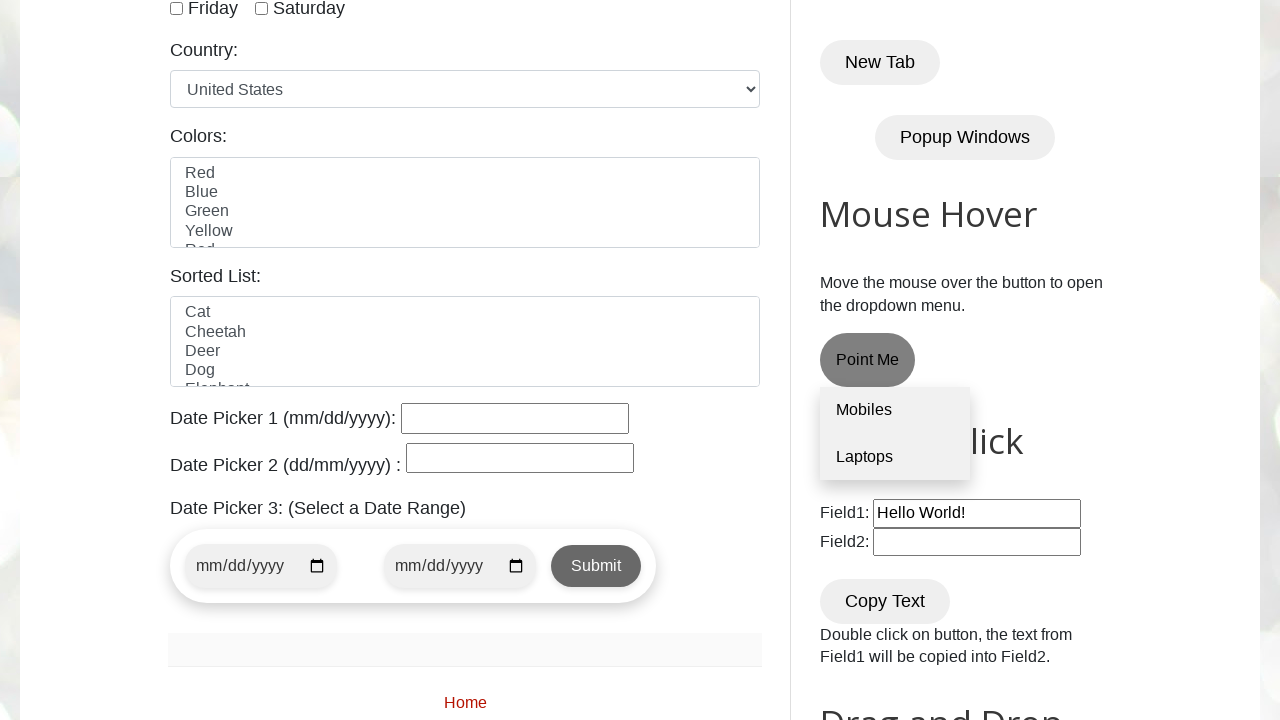

Hovered over 'Mobiles' menu item at (895, 411) on internal:role=link[name="Mobiles"i]
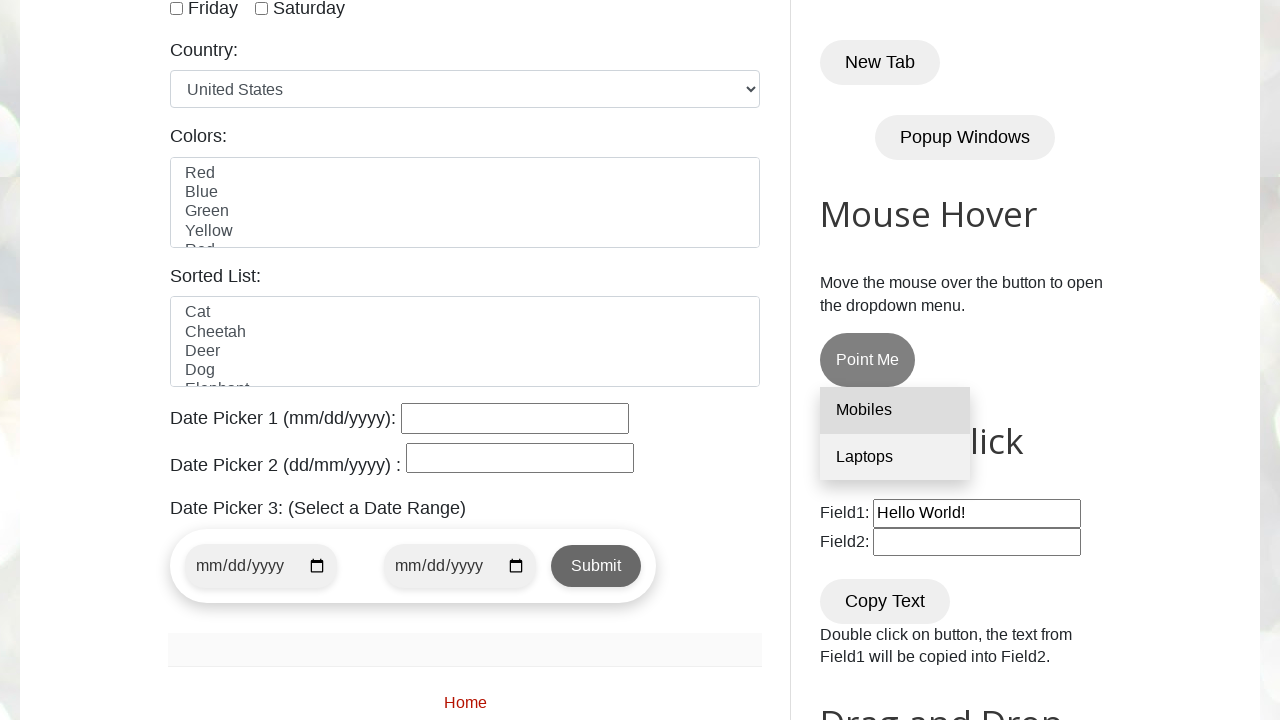

Hovered over 'Laptops' menu item at (895, 457) on internal:role=link[name="Laptops"i]
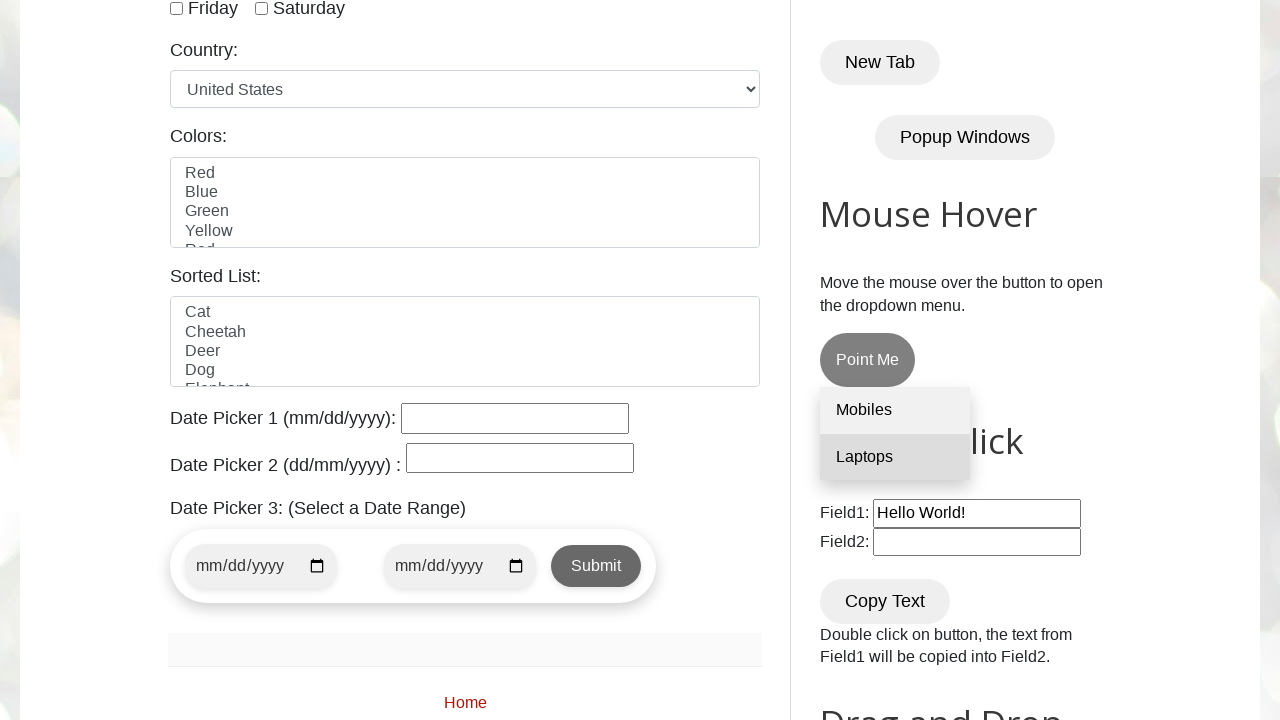

Clicked on 'Laptops' link at (895, 457) on internal:role=link[name="Laptops"i]
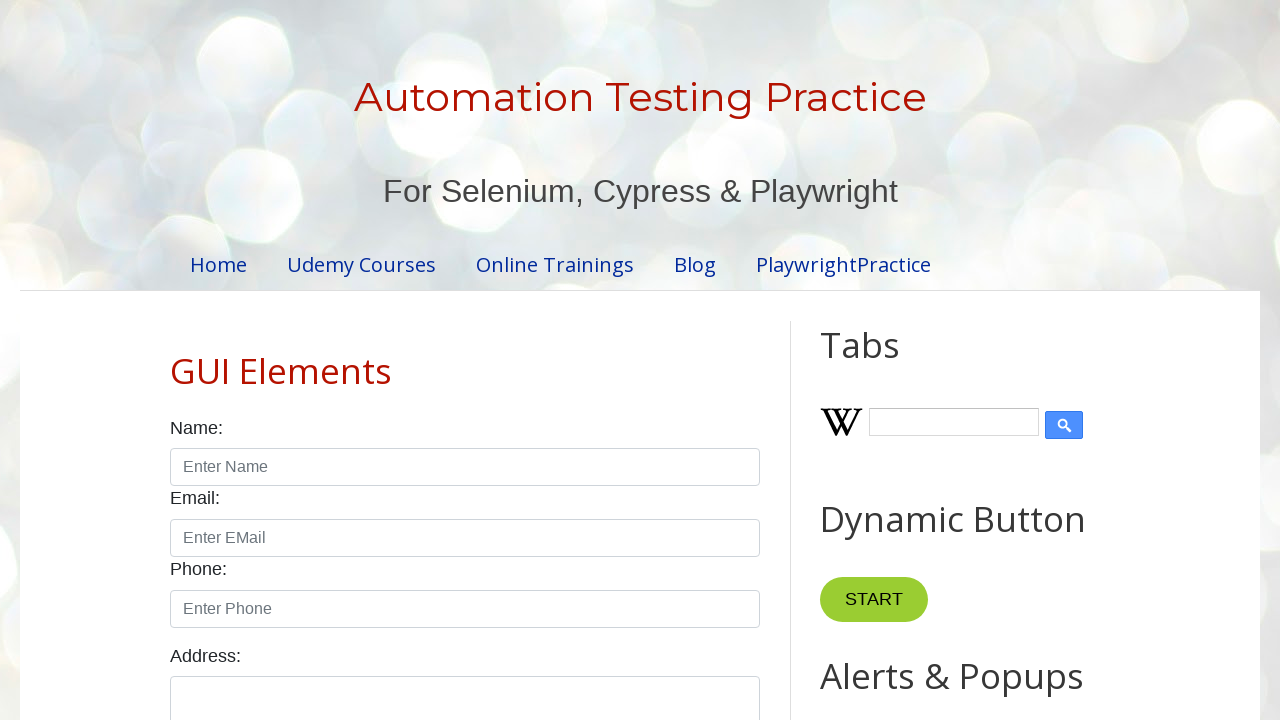

Page loaded after navigation to Laptops section
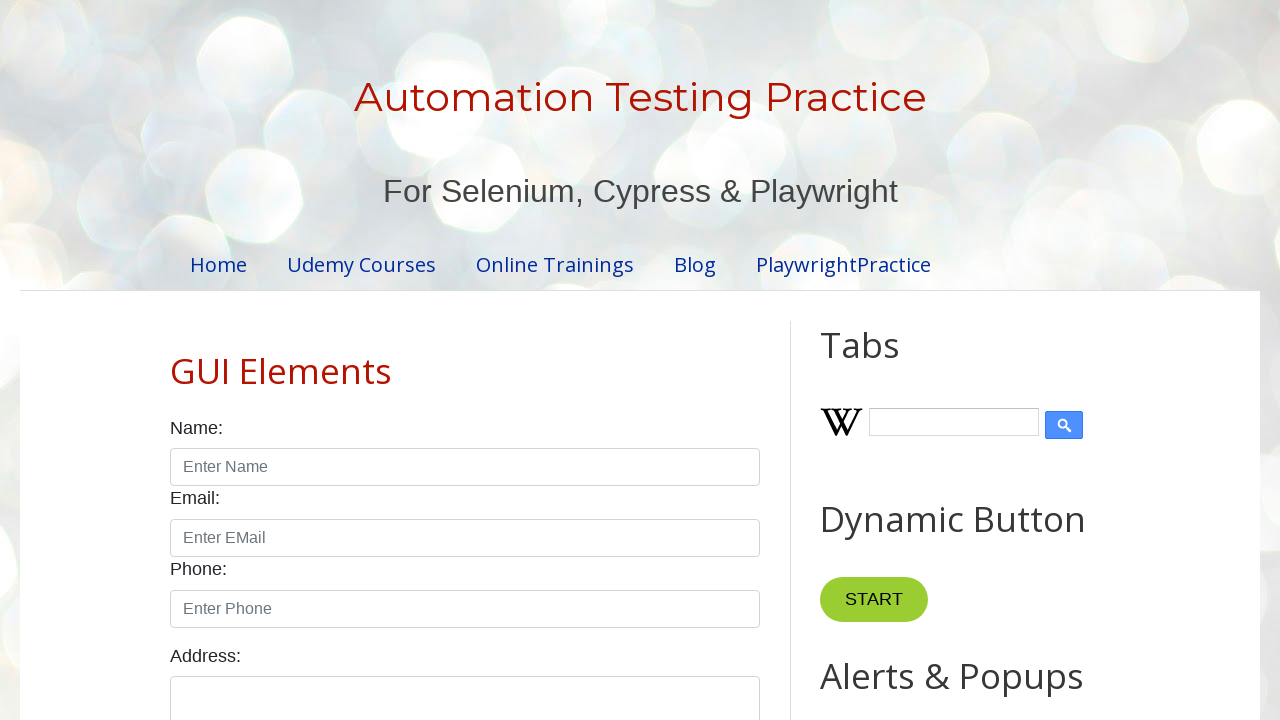

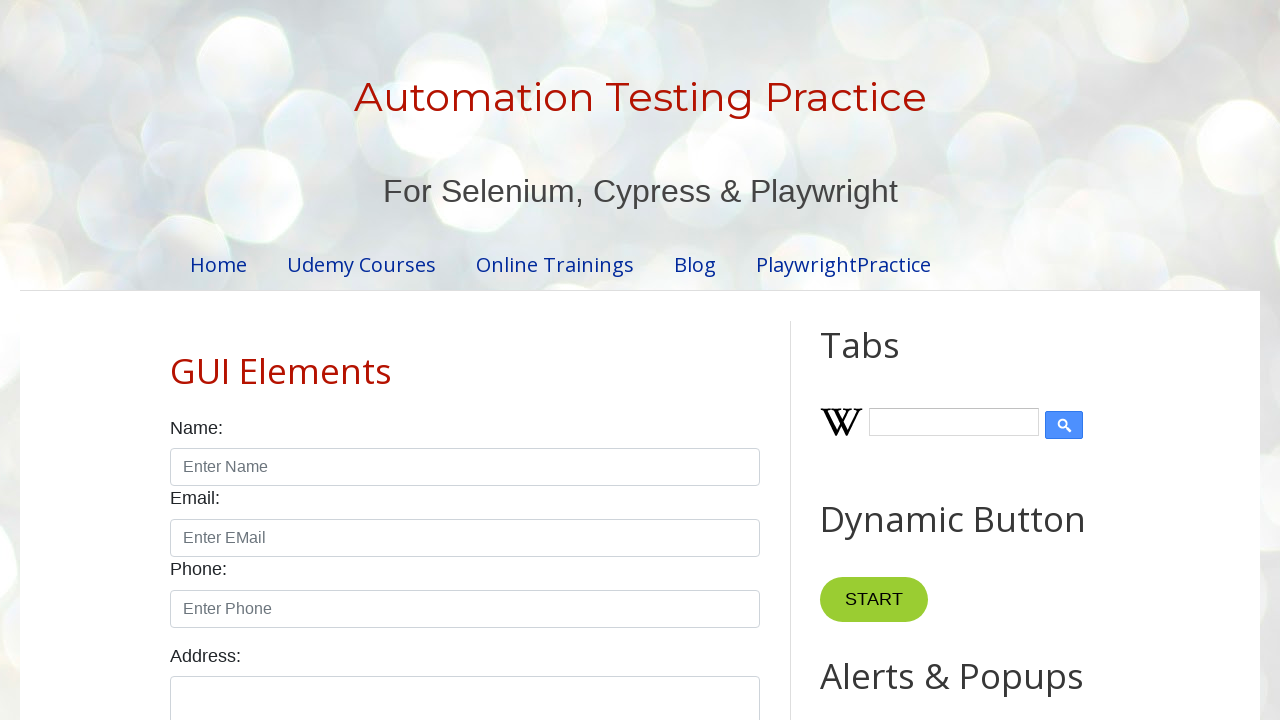